Fills out a practice form on DemoQA website with personal information including name, email, gender, phone number, subject, and address

Starting URL: https://demoqa.com/automation-practice-form

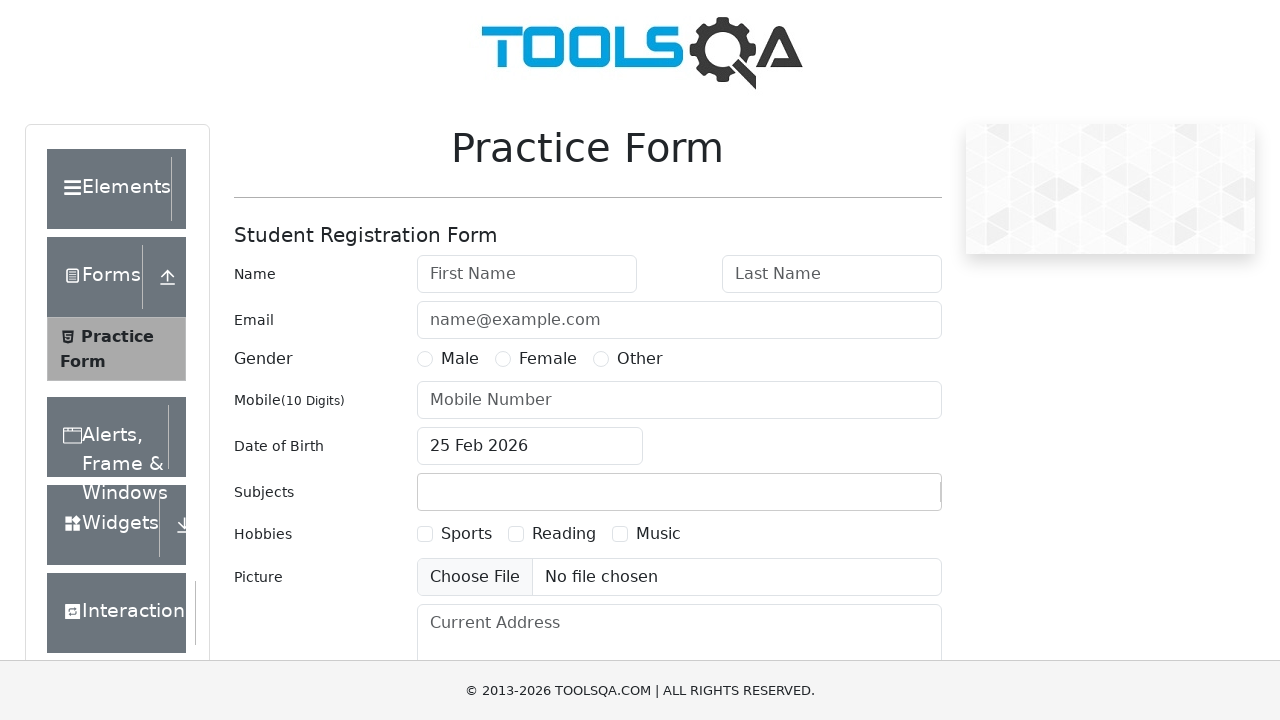

Filled first name field with 'Swe' on #firstName
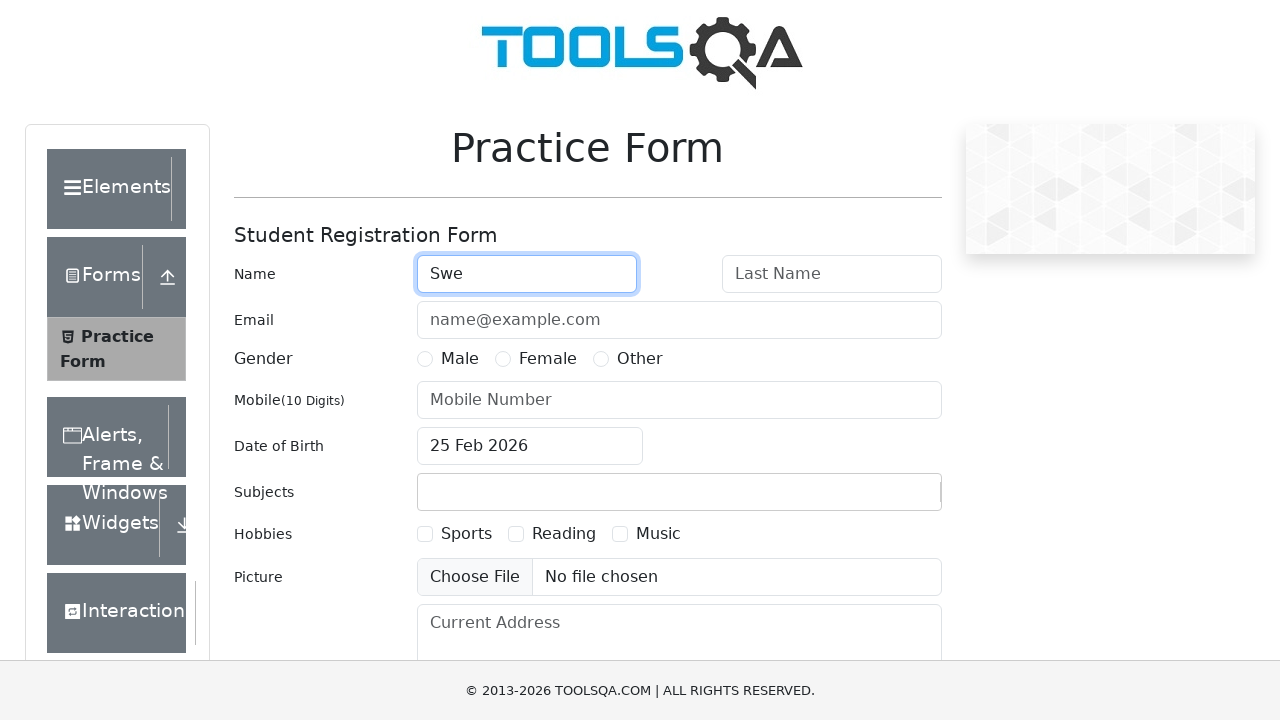

Filled last name field with 'Den' on #lastName
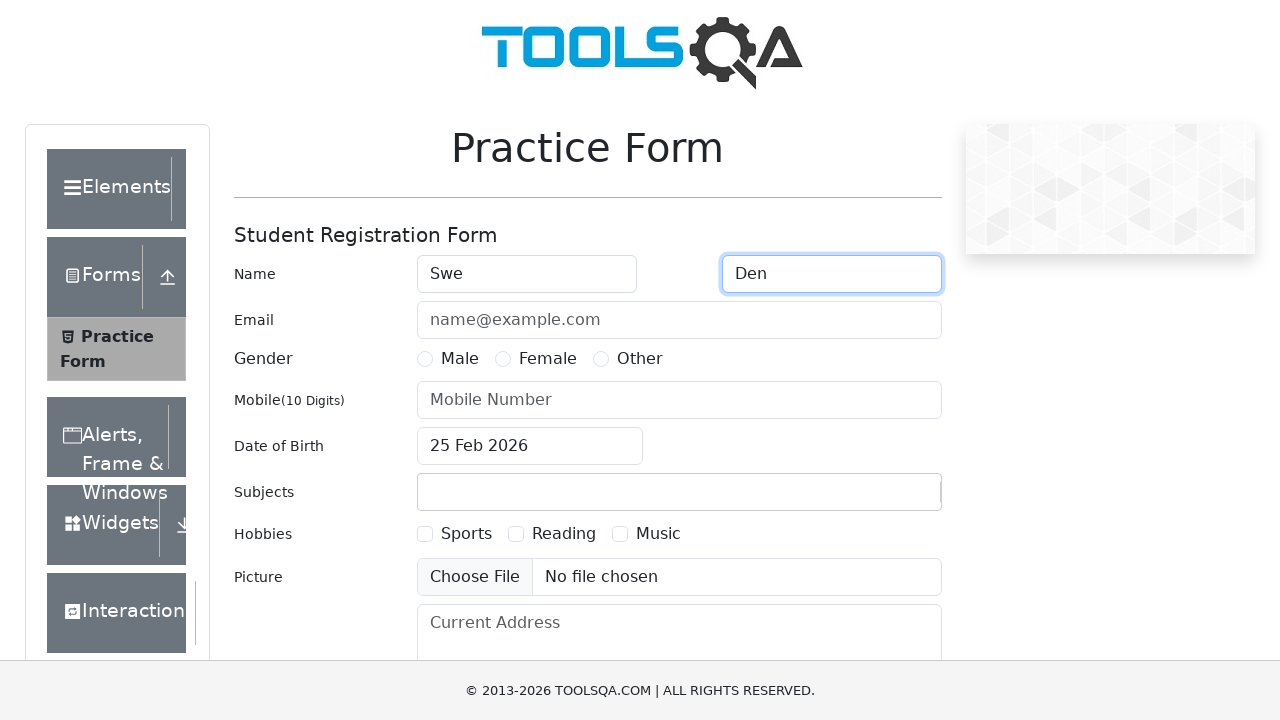

Filled email field with 'Swe@gmail.com' on #userEmail
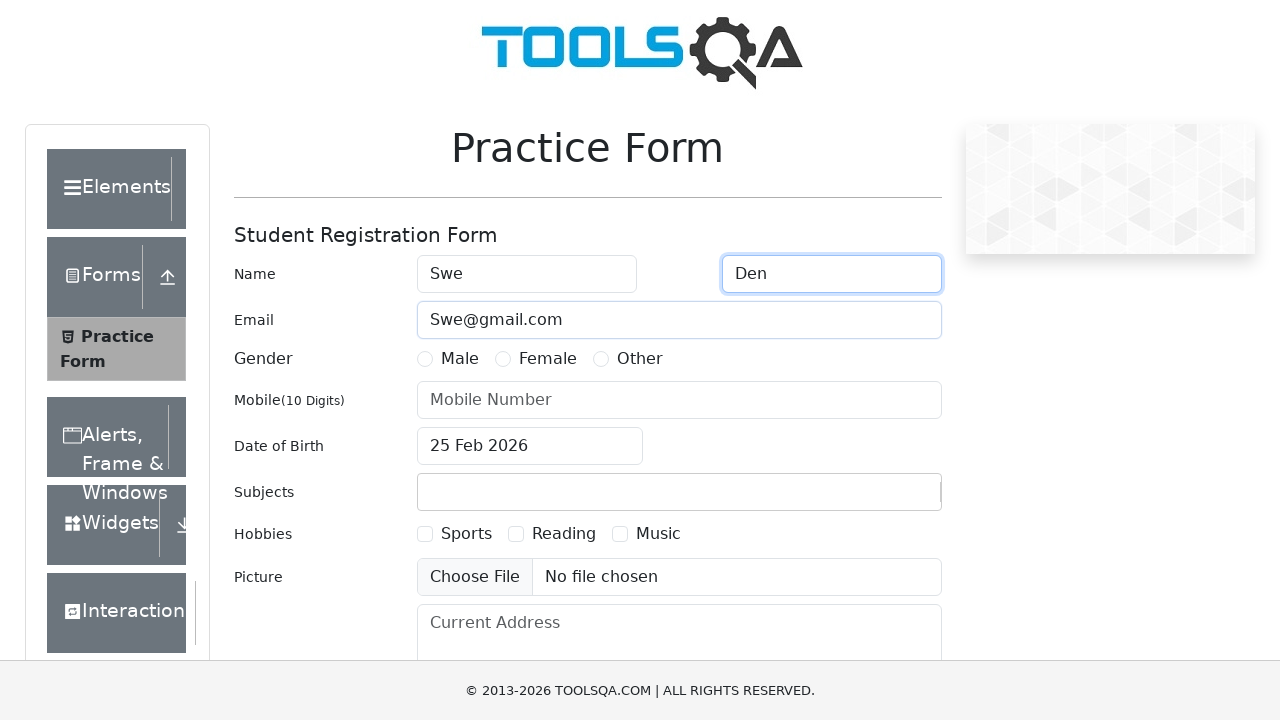

Selected Female gender radio button at (548, 359) on xpath=//label[@for='gender-radio-2']
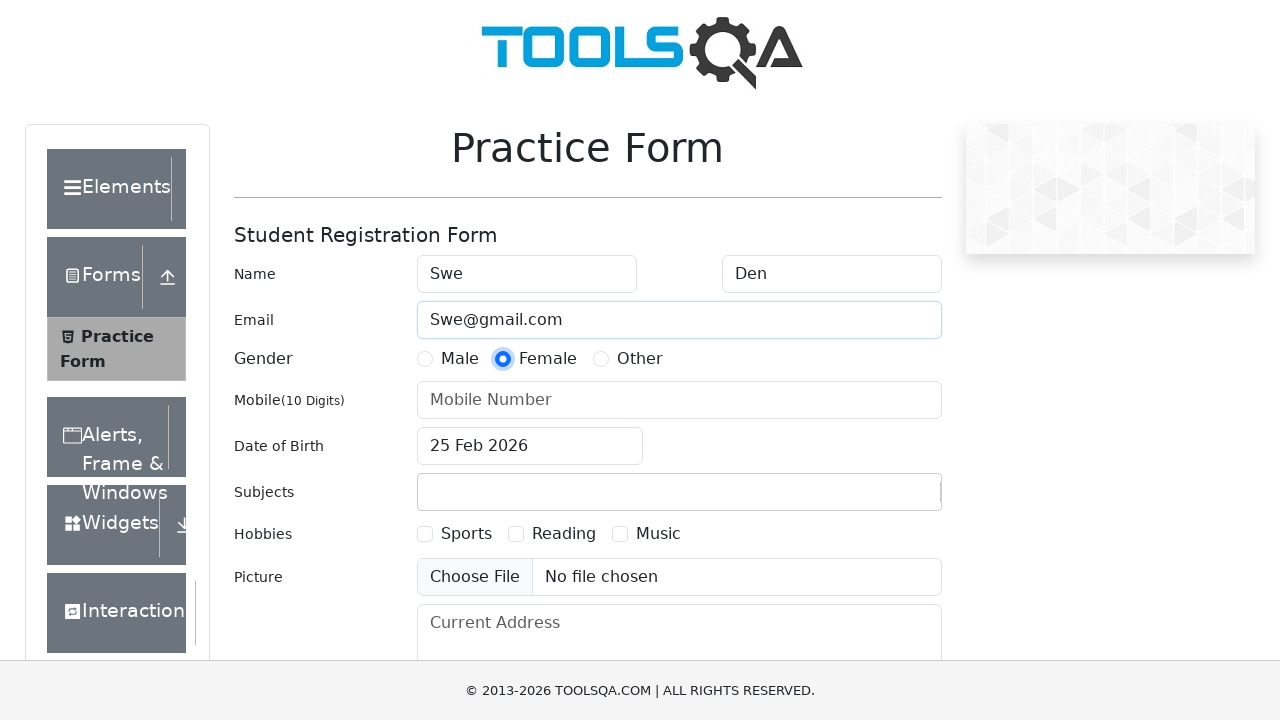

Filled phone number field with '1234567890' on #userNumber
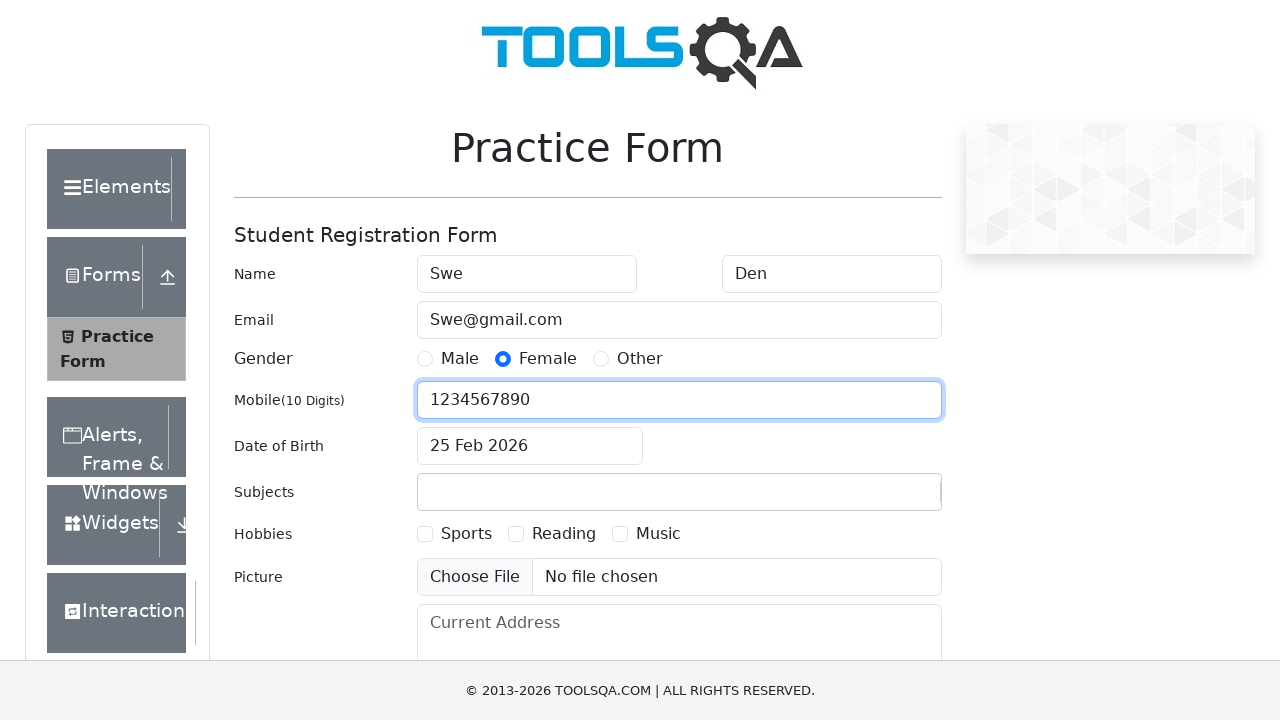

Filled subject field with 'Selenium-Python' on #subjectsInput
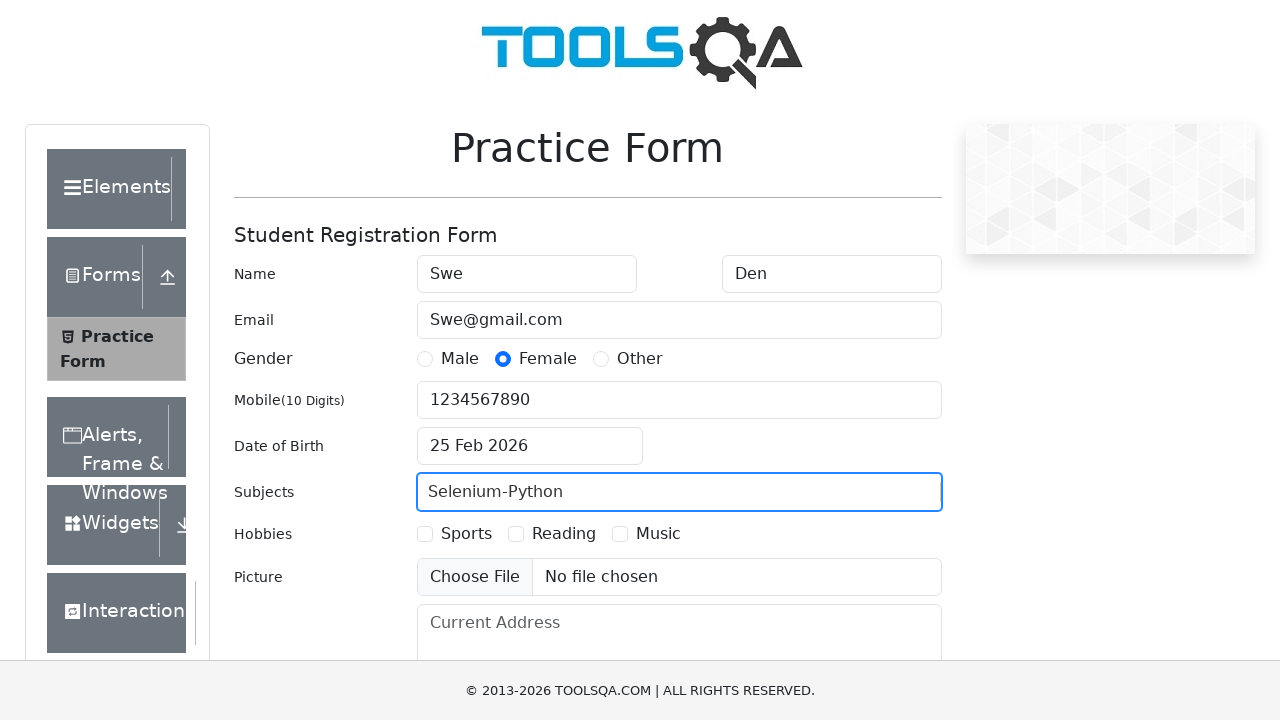

Filled current address field with 'Sweden' on #currentAddress
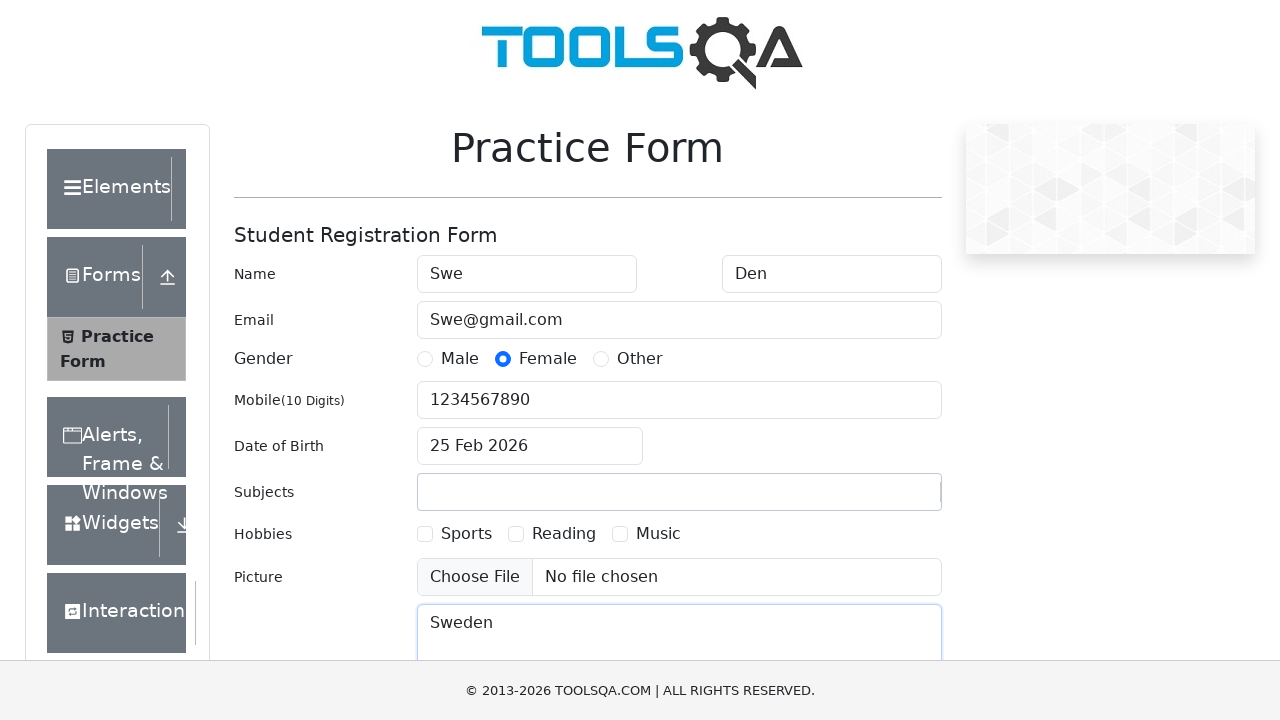

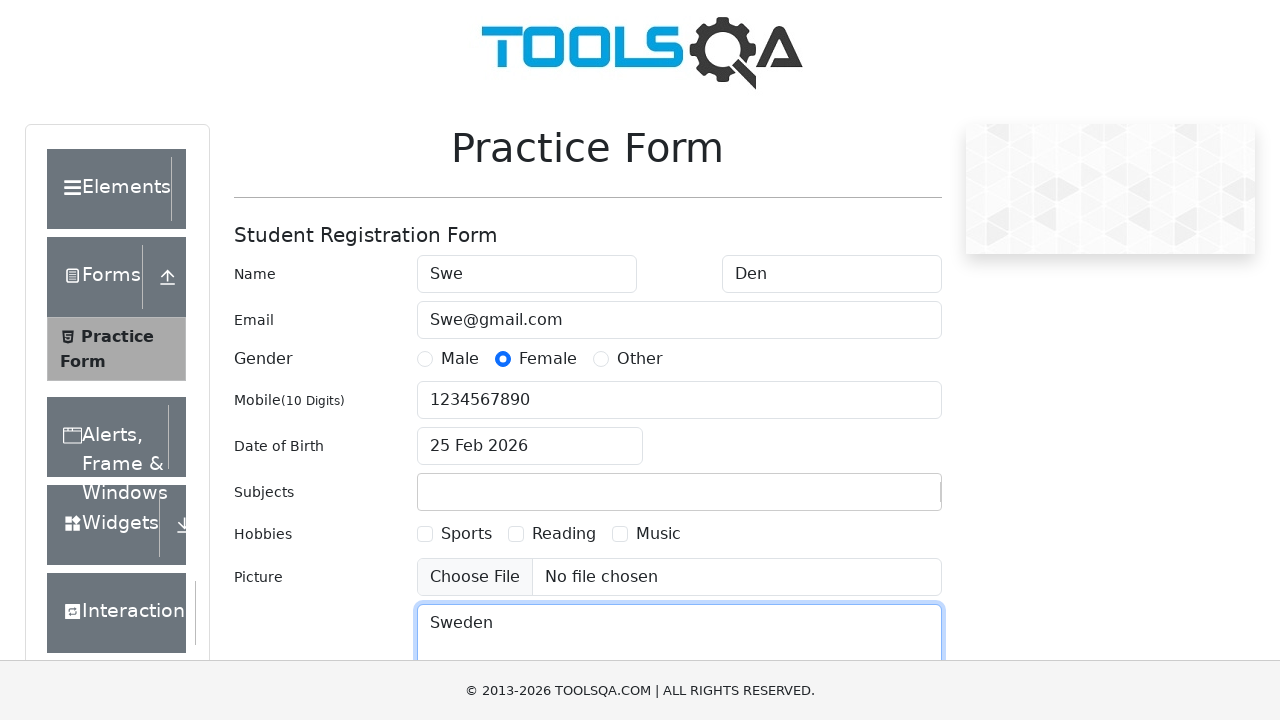